Tests multi-select dropdown functionality by selecting multiple options and then deselecting one of them

Starting URL: https://trytestingthis.netlify.app/

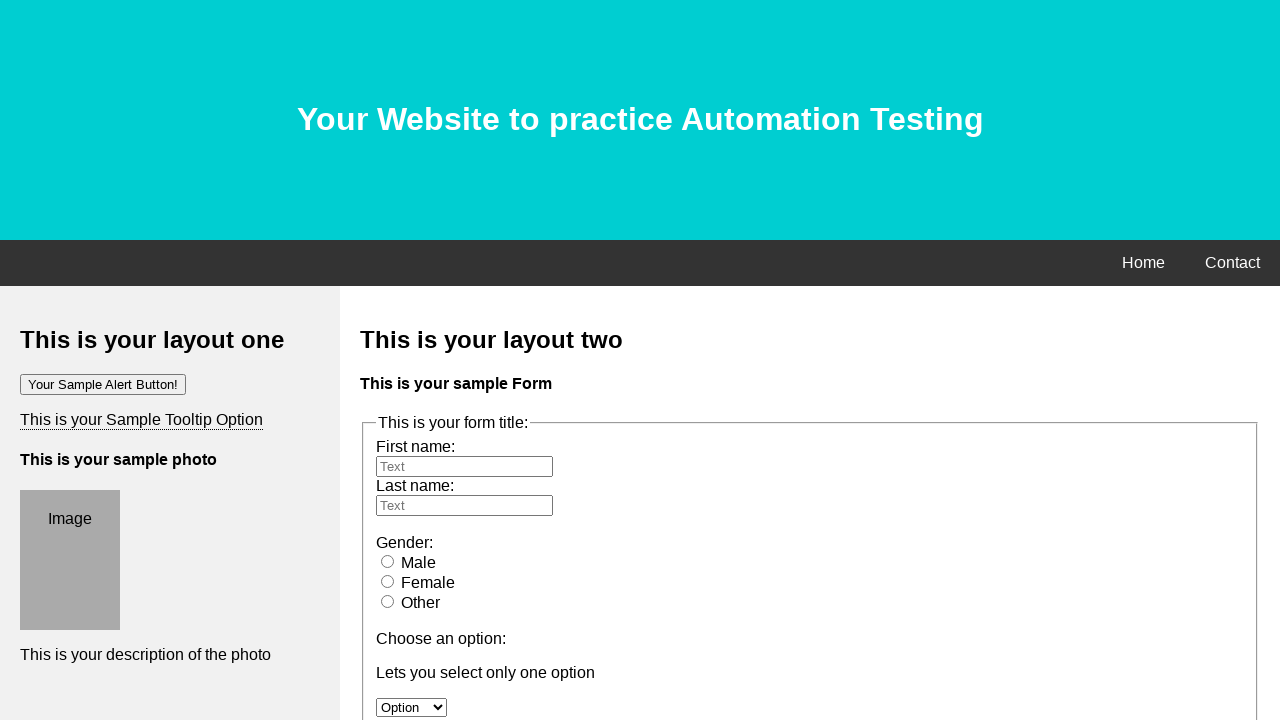

Scrolled down 300px to make multi-select dropdown visible
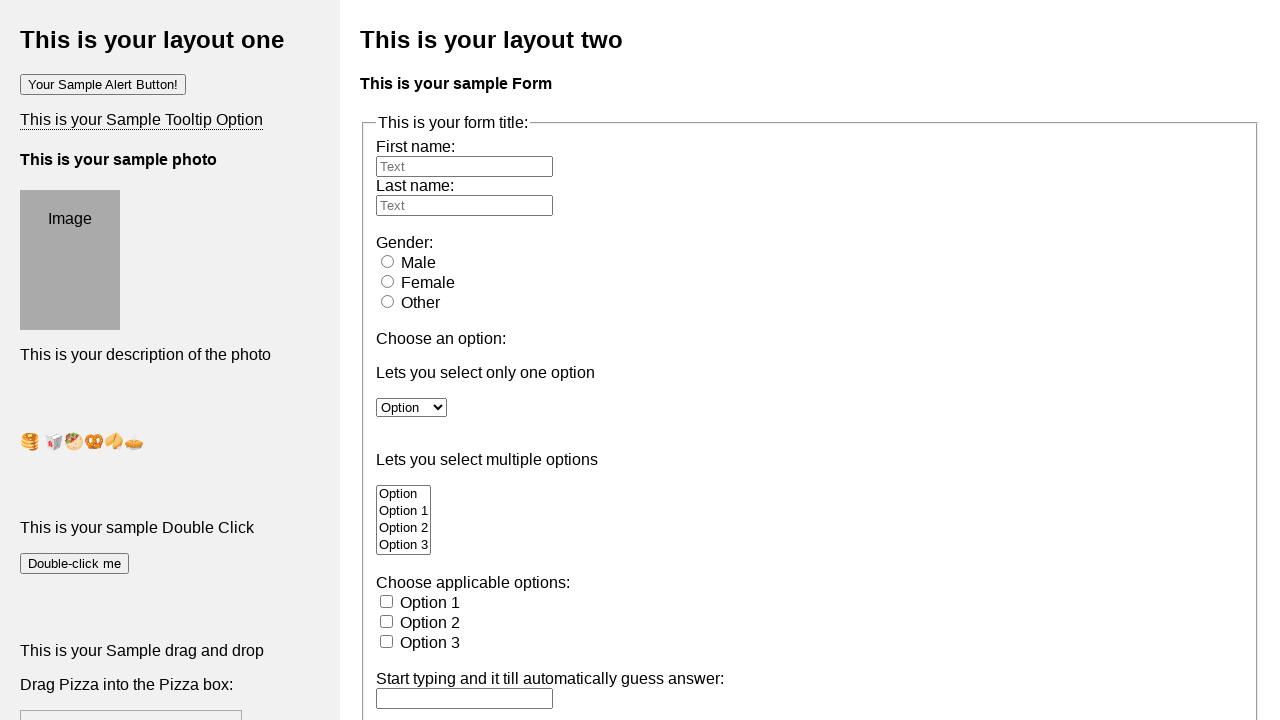

Located multi-select dropdown element
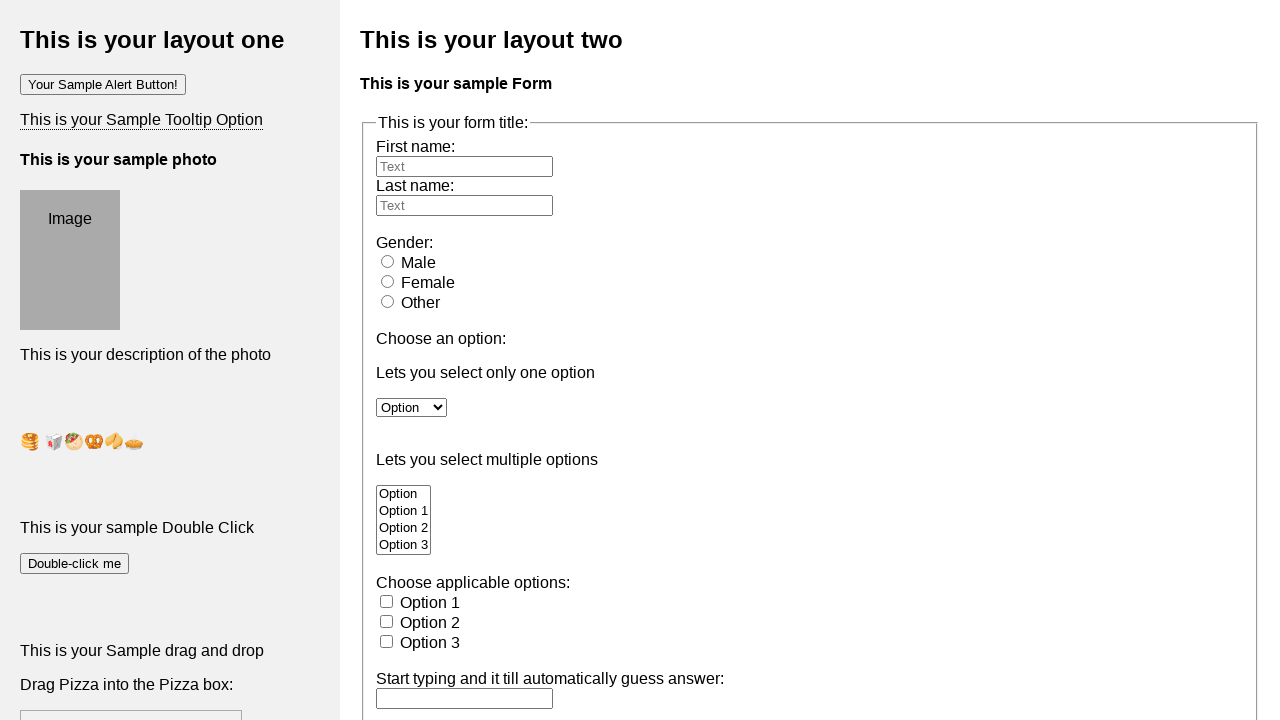

Selected 'Option' from multi-select dropdown on select[name='Optionwithcheck[]']
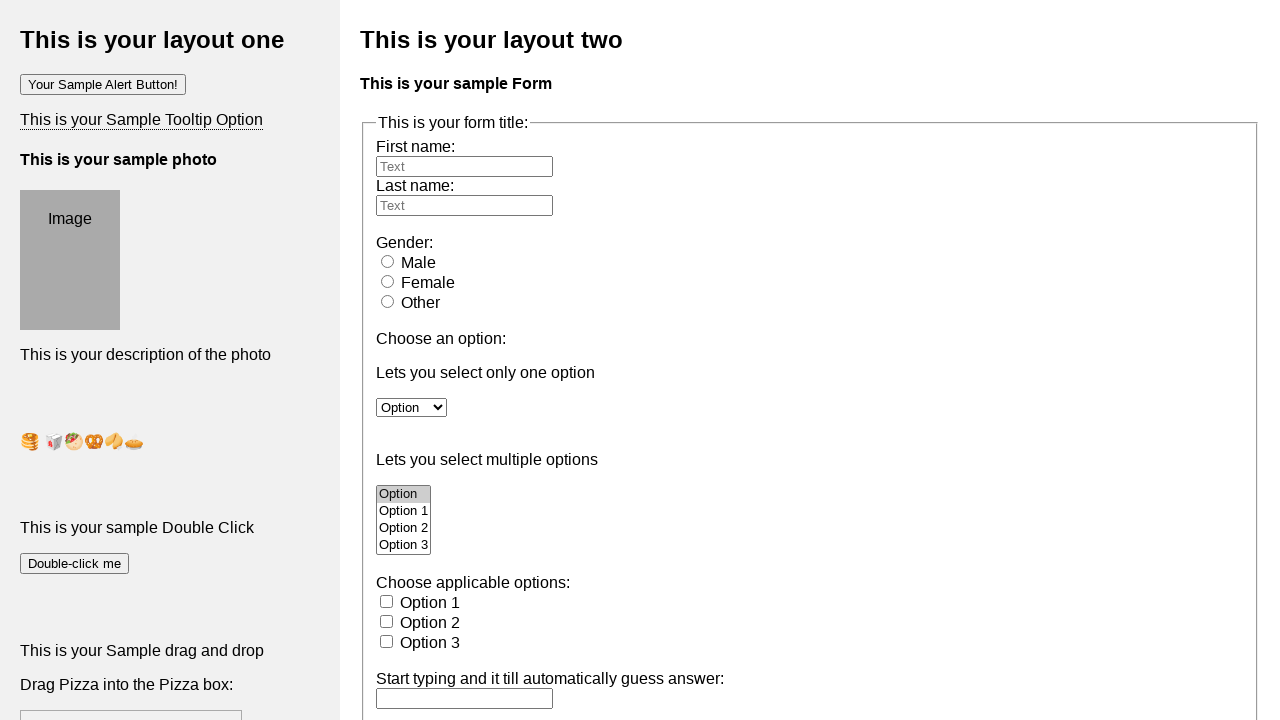

Selected 'Option 2' from multi-select dropdown on select[name='Optionwithcheck[]']
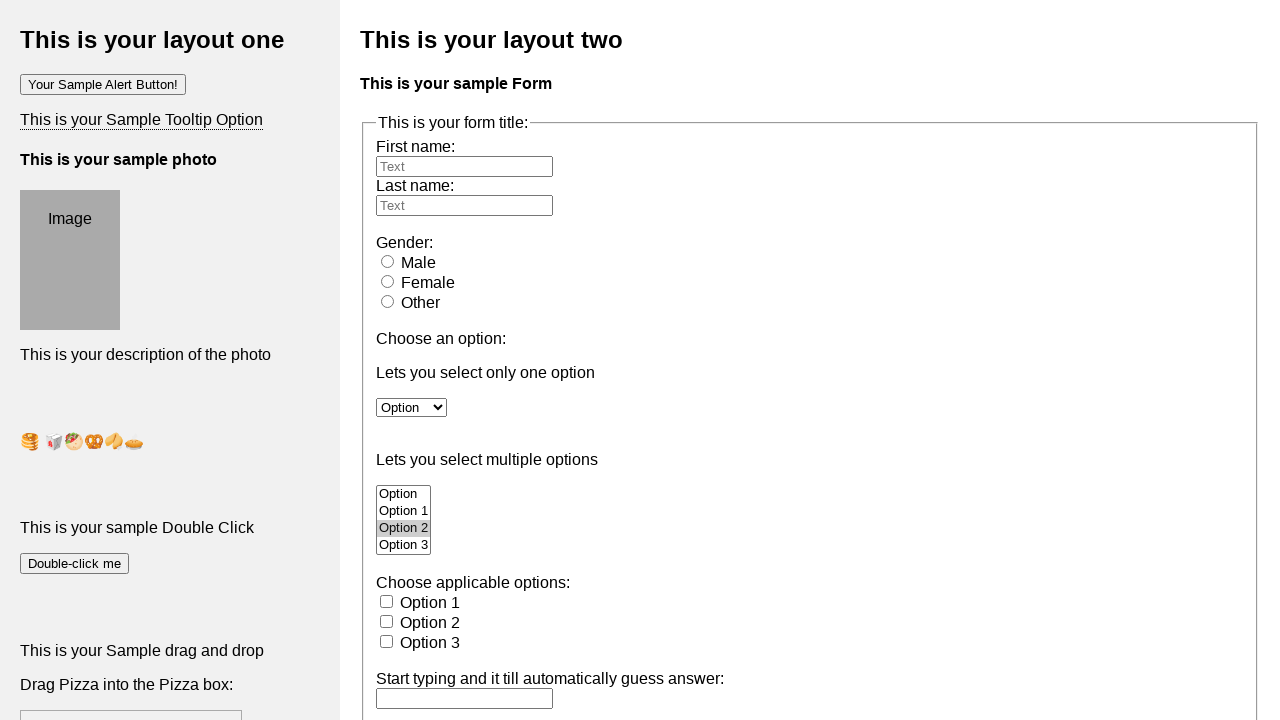

Selected 'Option 3' from multi-select dropdown on select[name='Optionwithcheck[]']
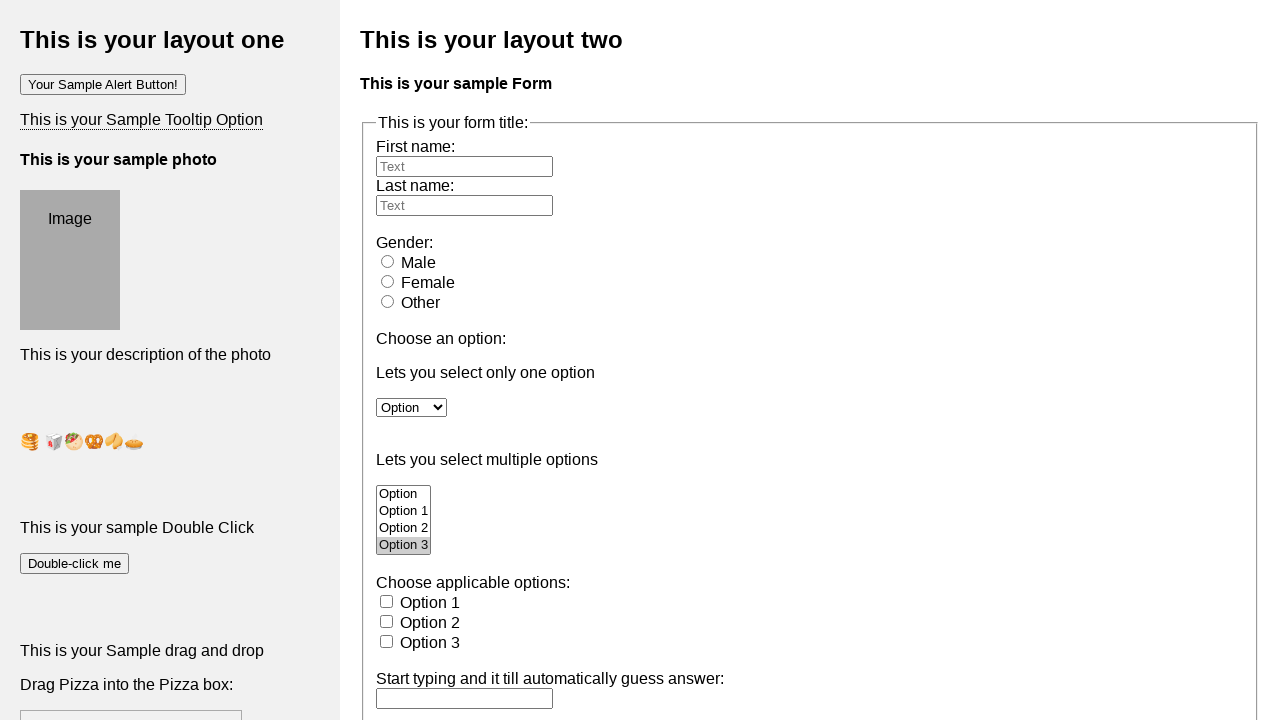

Deselected 'Option 2' from multi-select dropdown using JavaScript
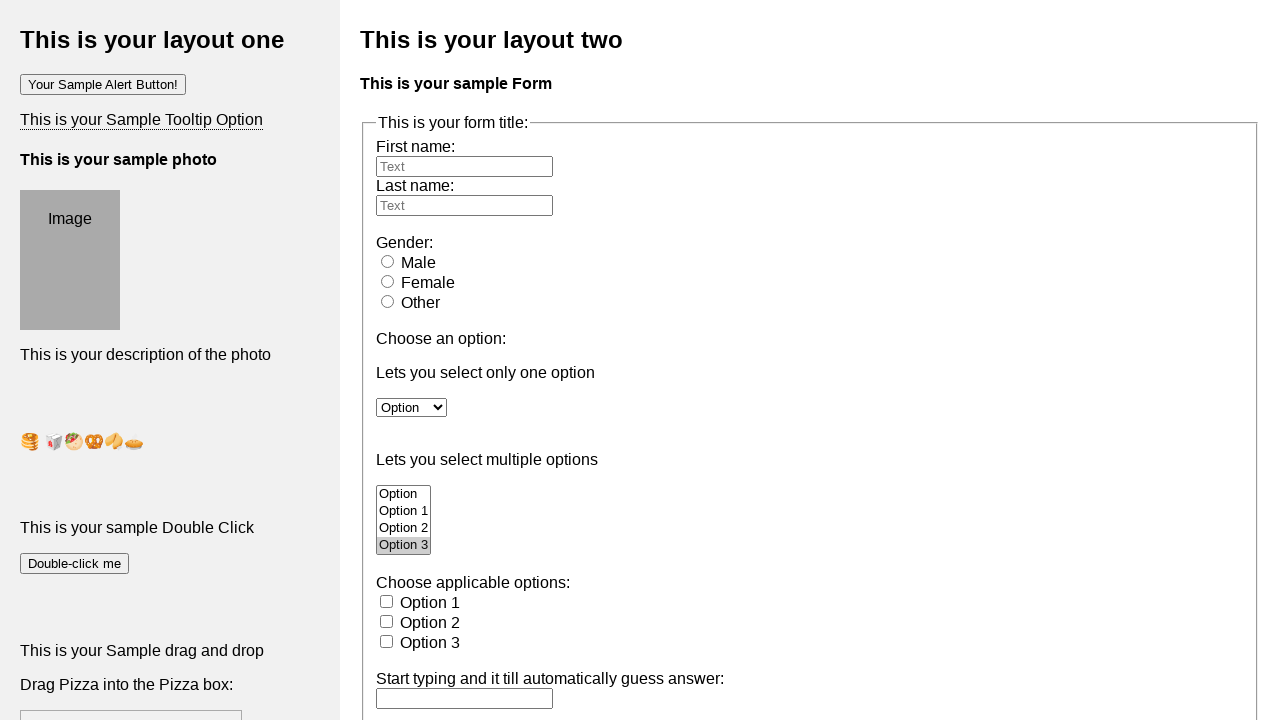

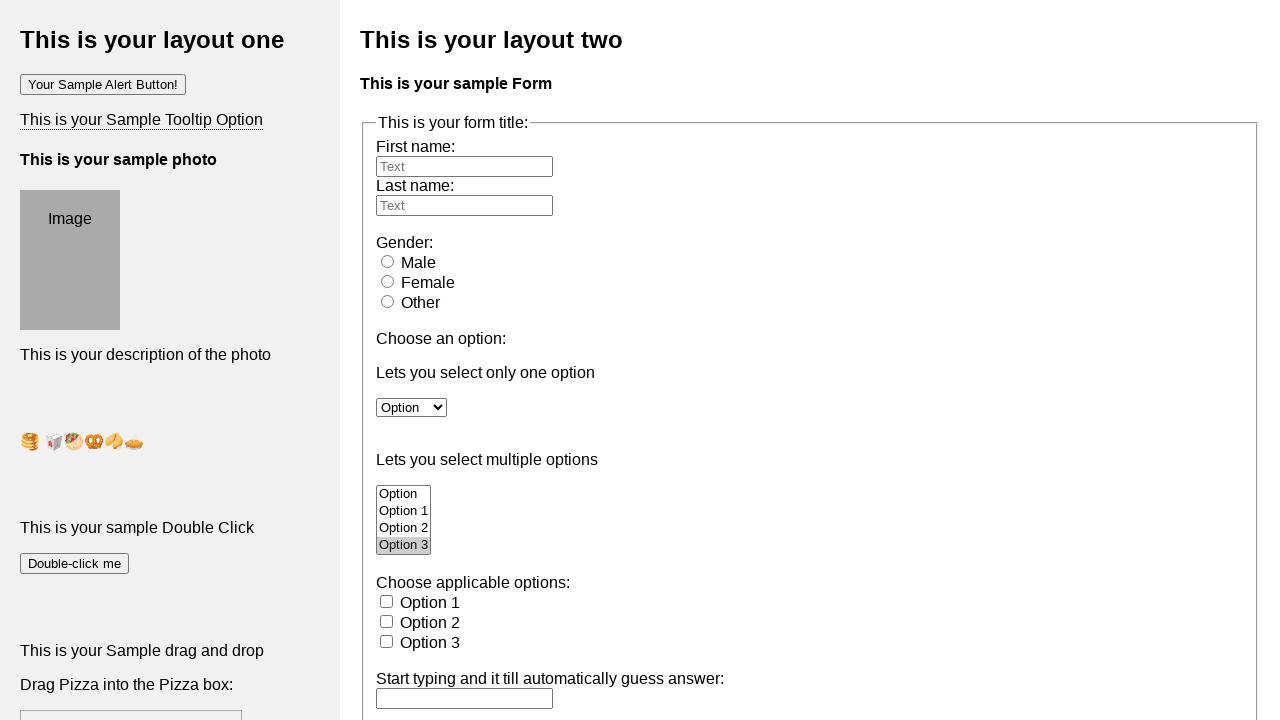